Tests dynamic loading functionality by clicking a Start button and verifying that "Hello World!" text appears after loading completes using implicit wait.

Starting URL: http://the-internet.herokuapp.com/dynamic_loading/2

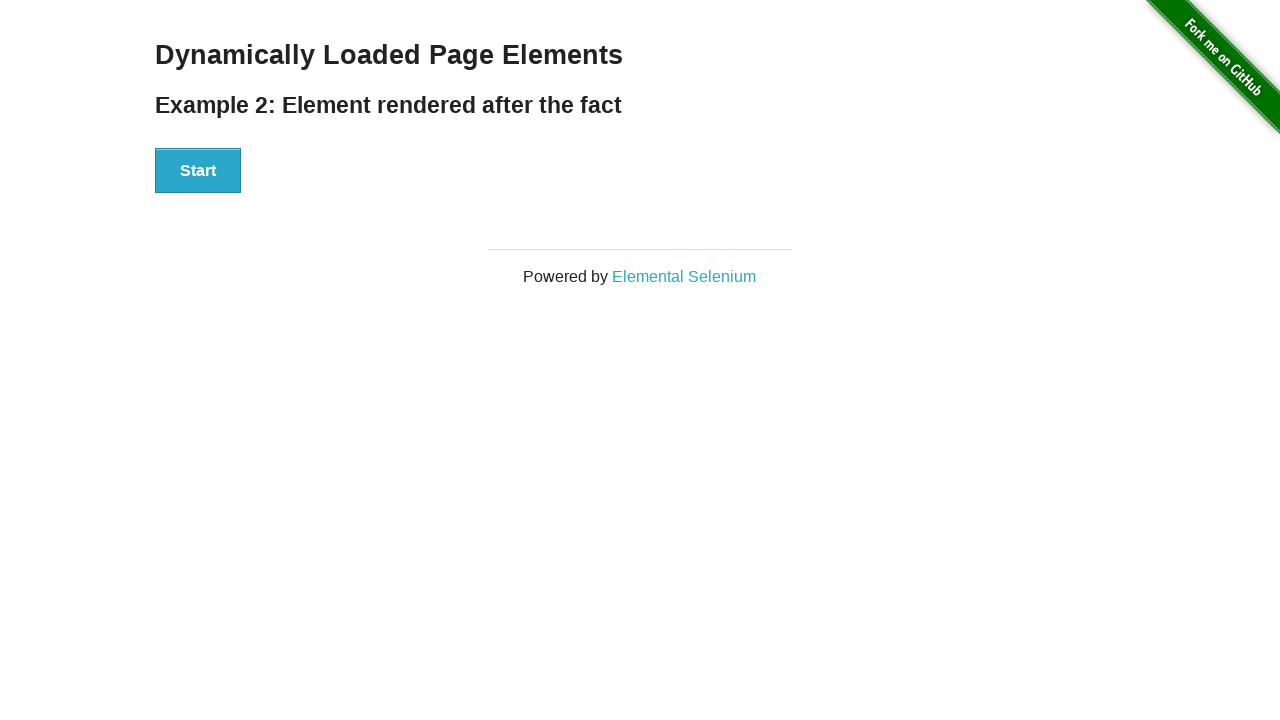

Clicked the Start button to initiate dynamic loading at (198, 171) on xpath=//div[@id='start']/button
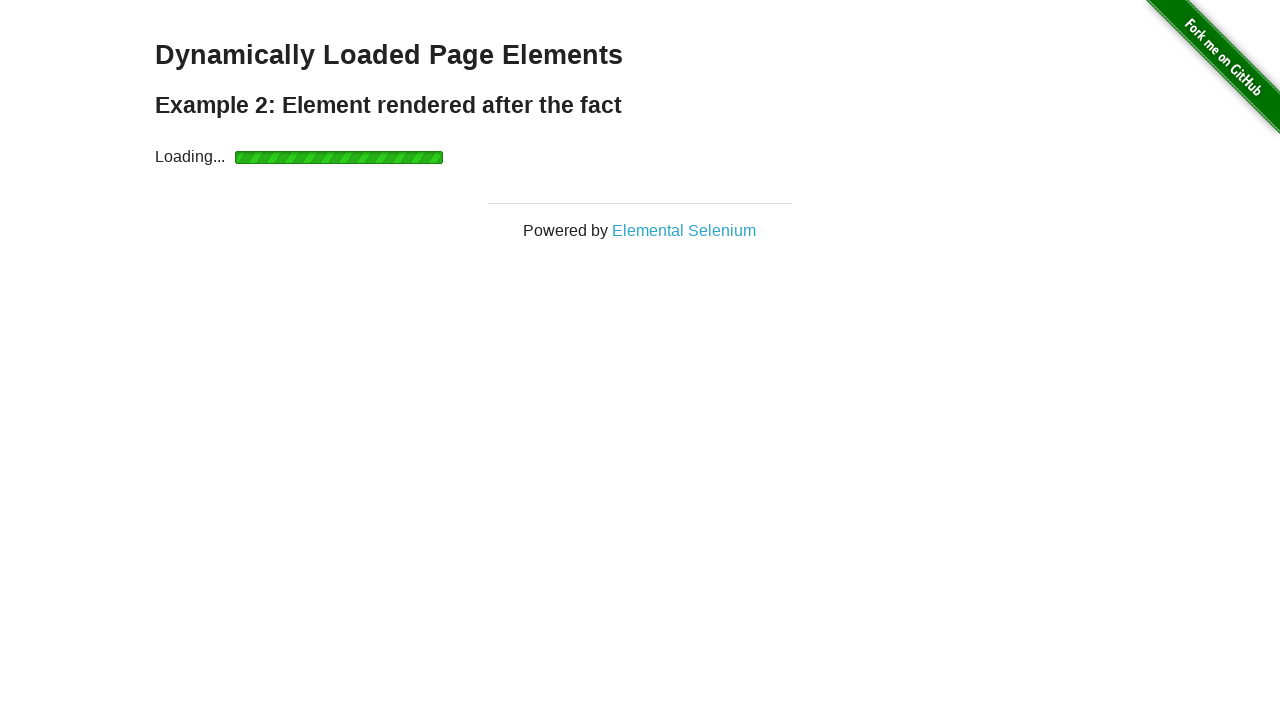

Waited for 'Hello World!' text element to appear after loading completes
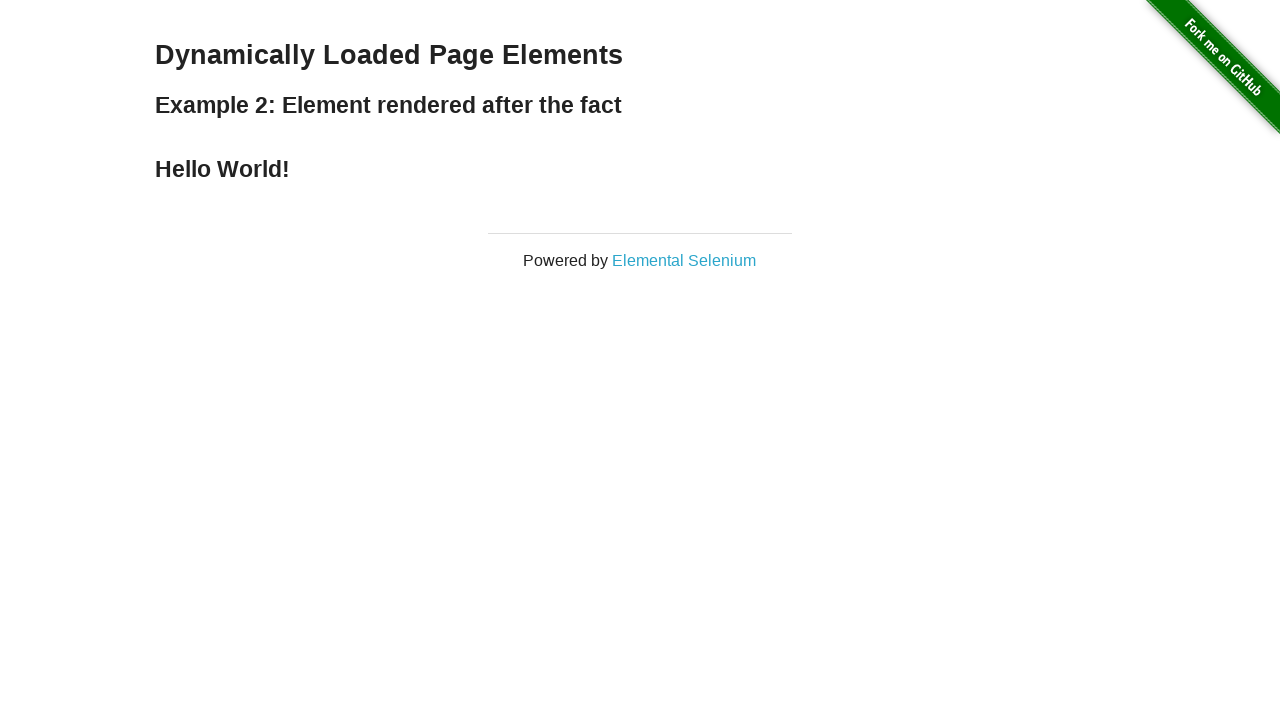

Retrieved text content from finish element
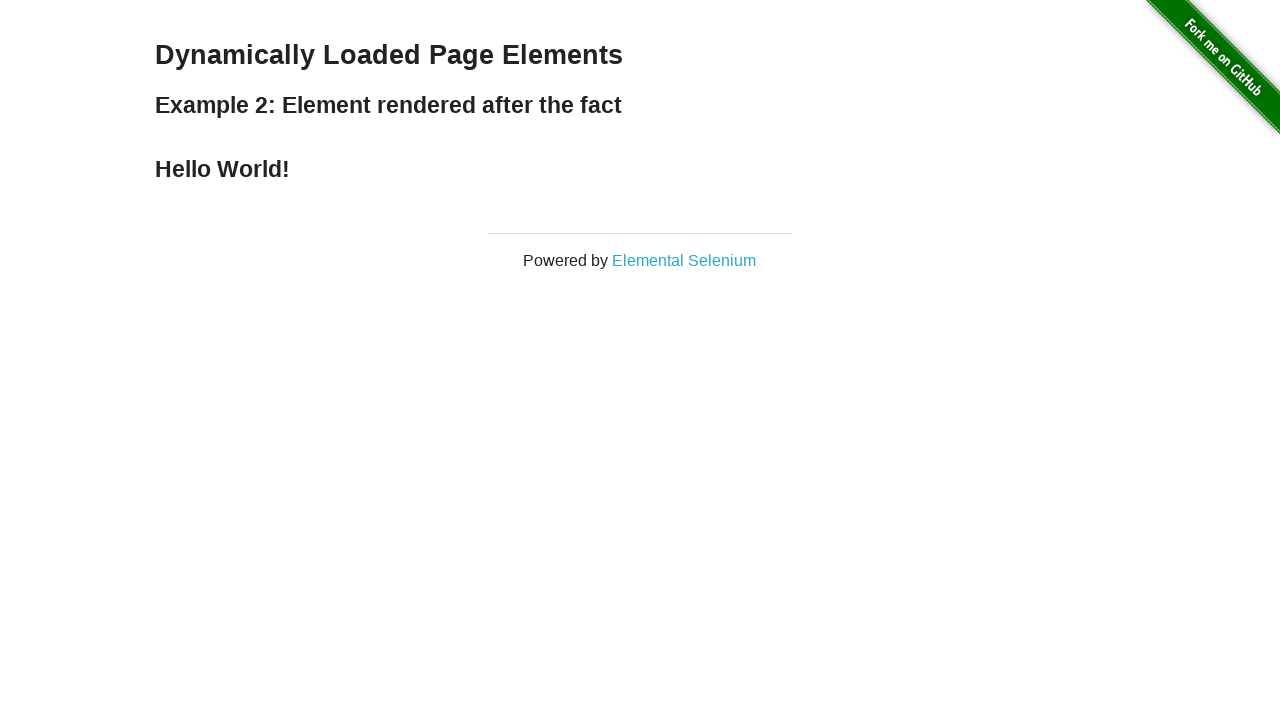

Verified that 'Hello World!' text is displayed as expected
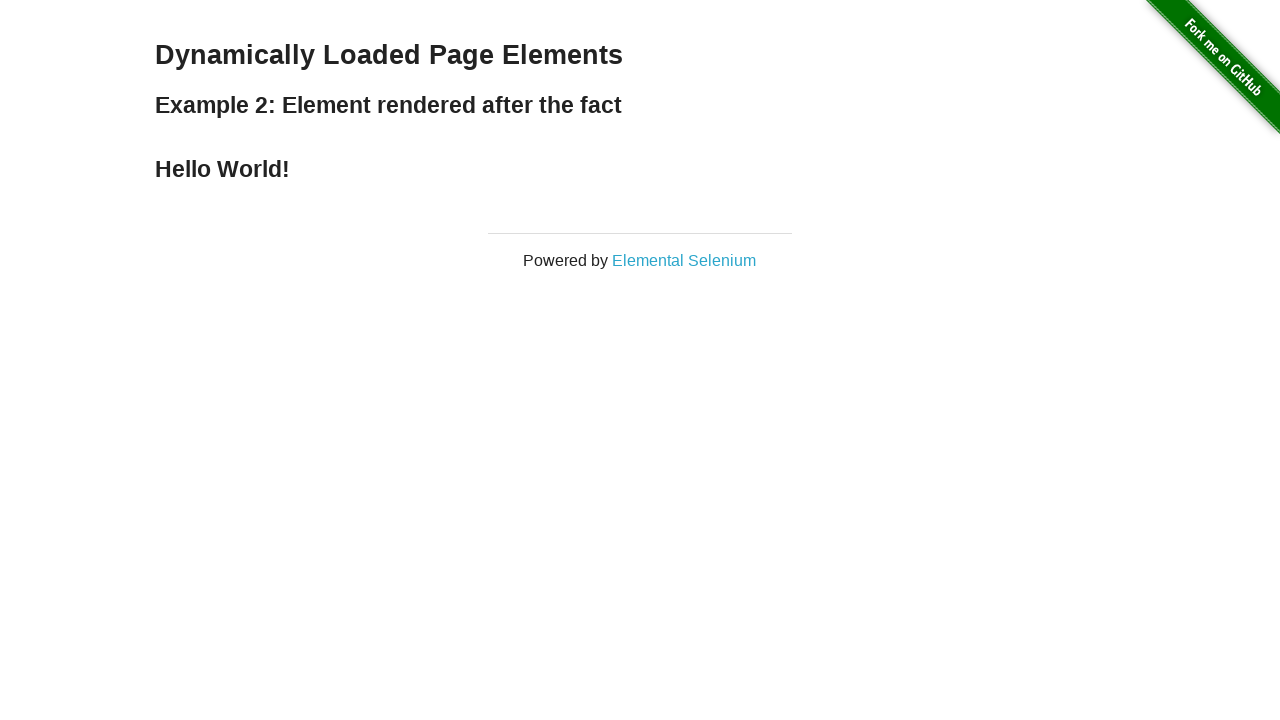

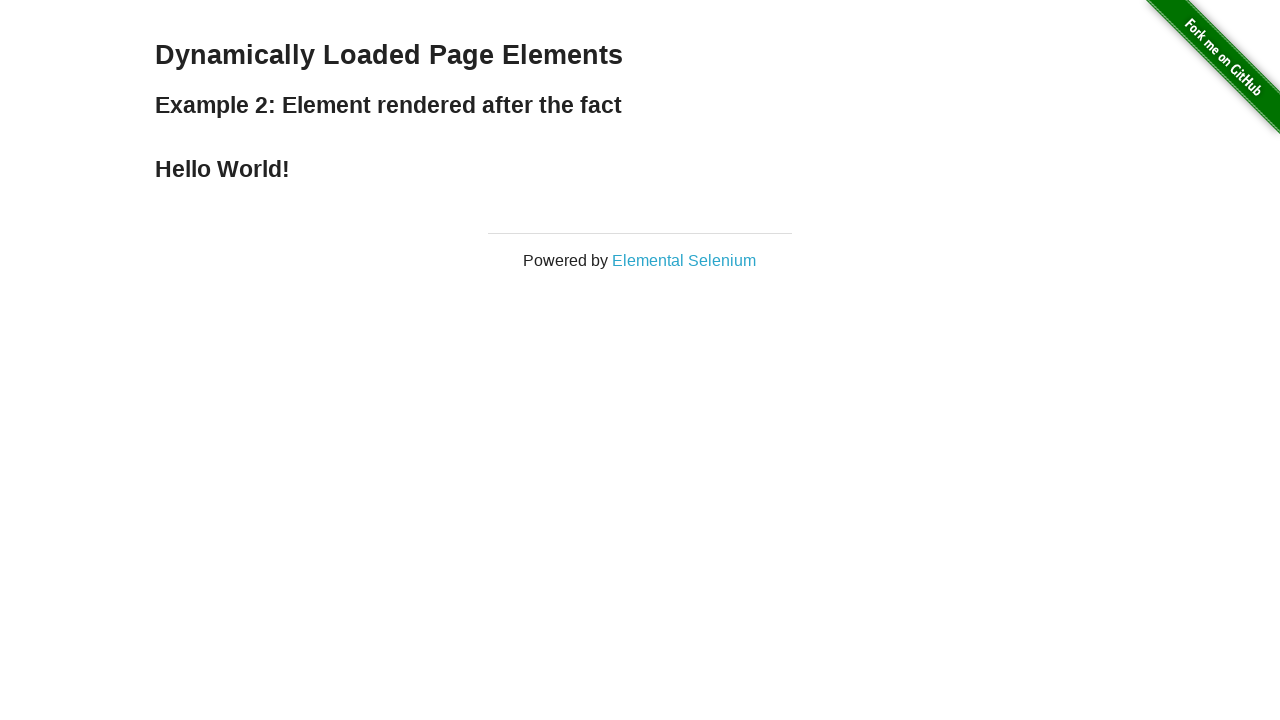